Tests autosuggest dropdown functionality by typing "ind" and selecting "India" from suggestions, then interacts with a checkbox to verify selection state

Starting URL: https://rahulshettyacademy.com/dropdownsPractise/

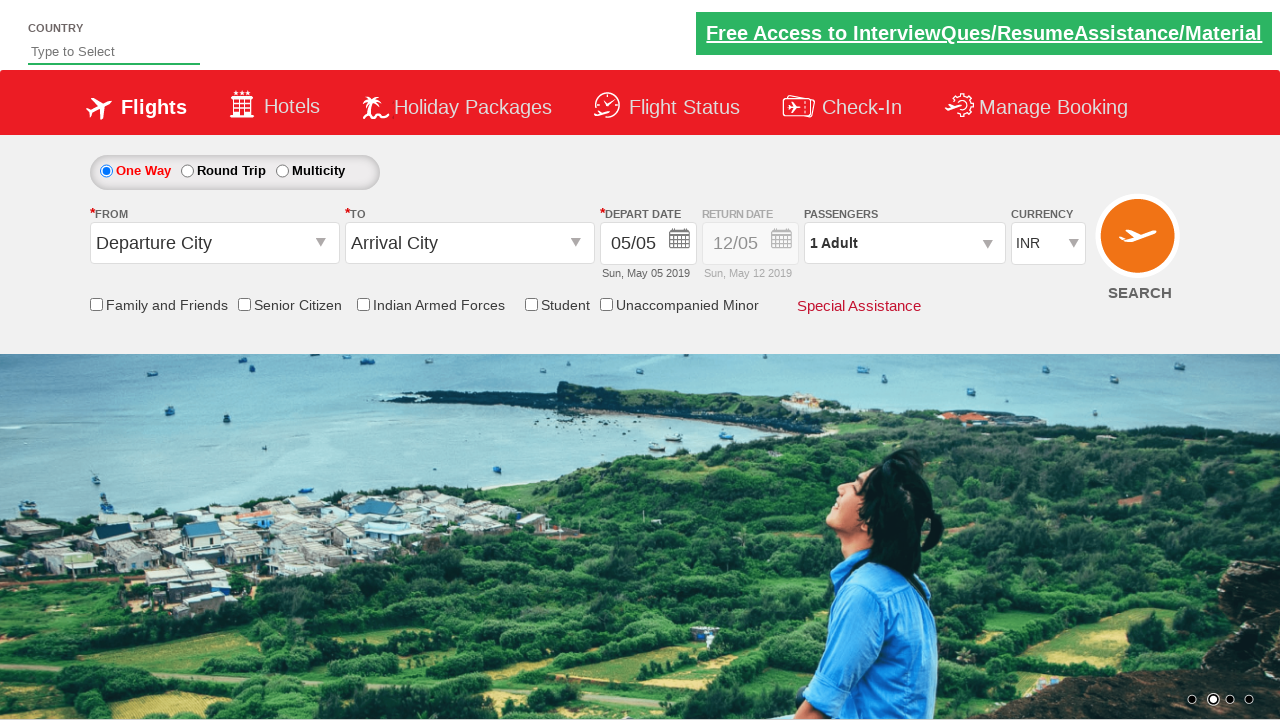

Filled autosuggest field with 'ind' on #autosuggest
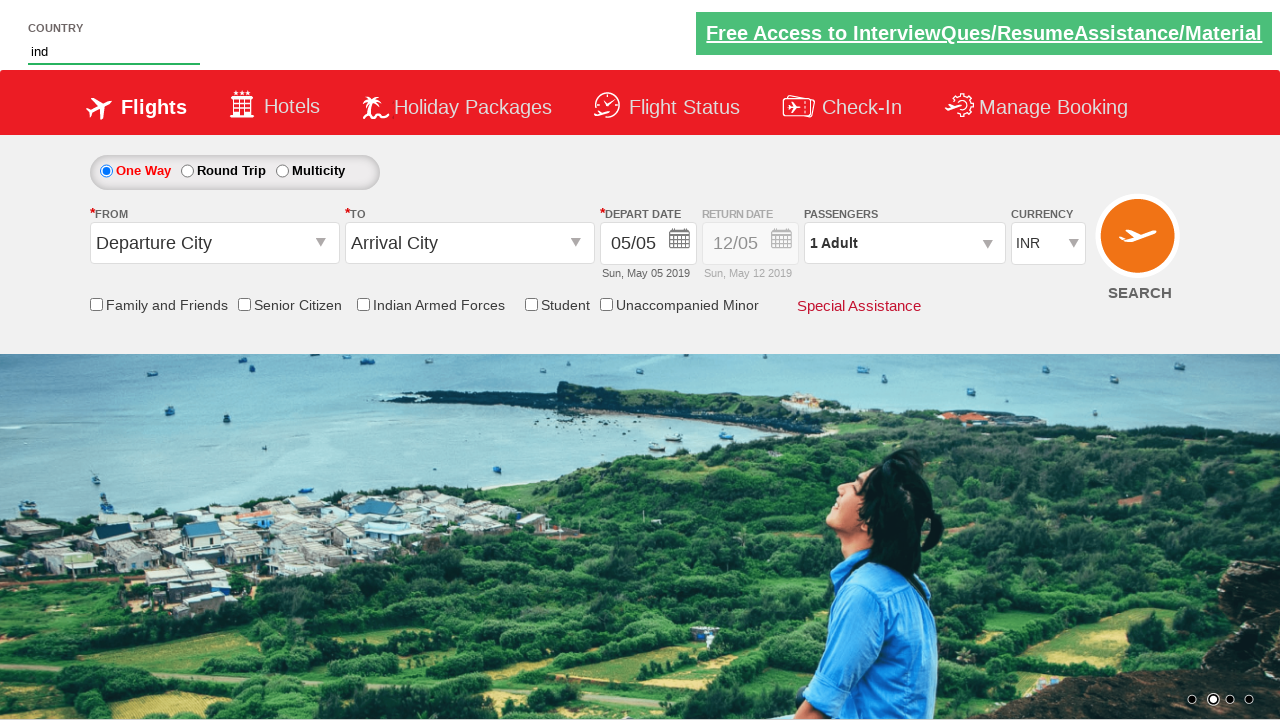

Autosuggest dropdown appeared with suggestions
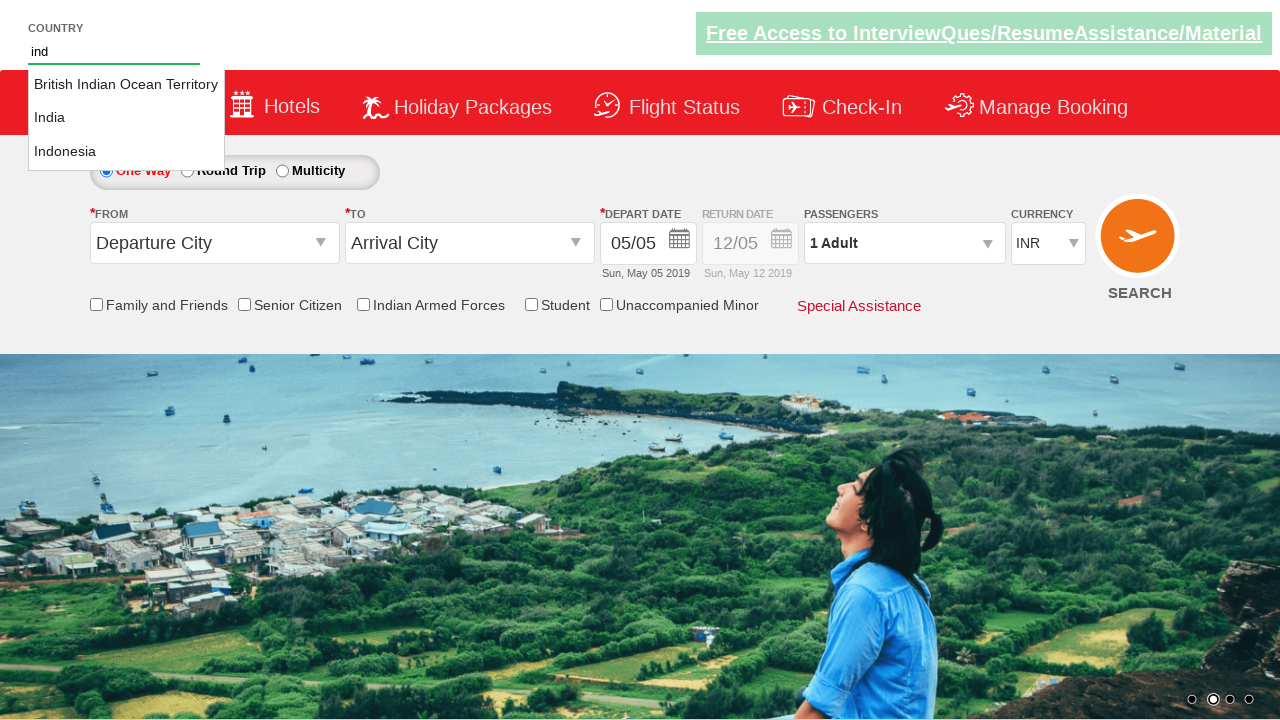

Retrieved all suggestion options from dropdown
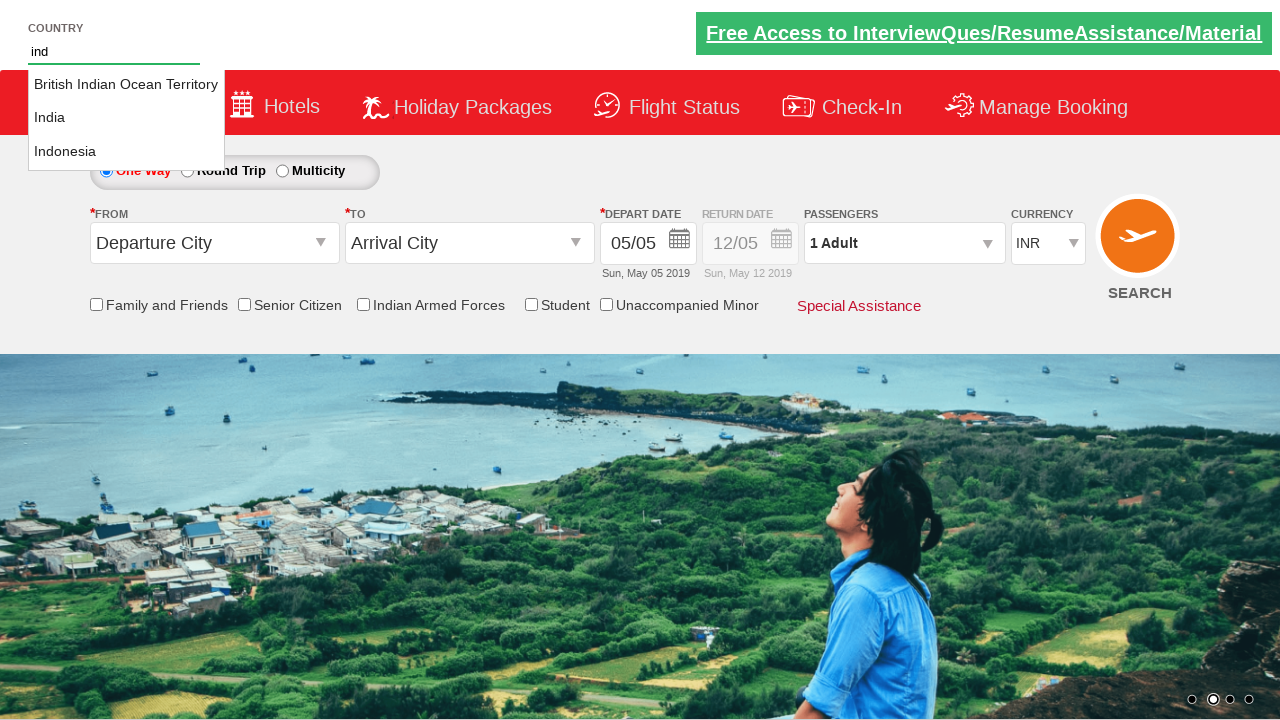

Clicked 'India' option from autosuggest suggestions at (126, 118) on li.ui-menu-item a >> nth=1
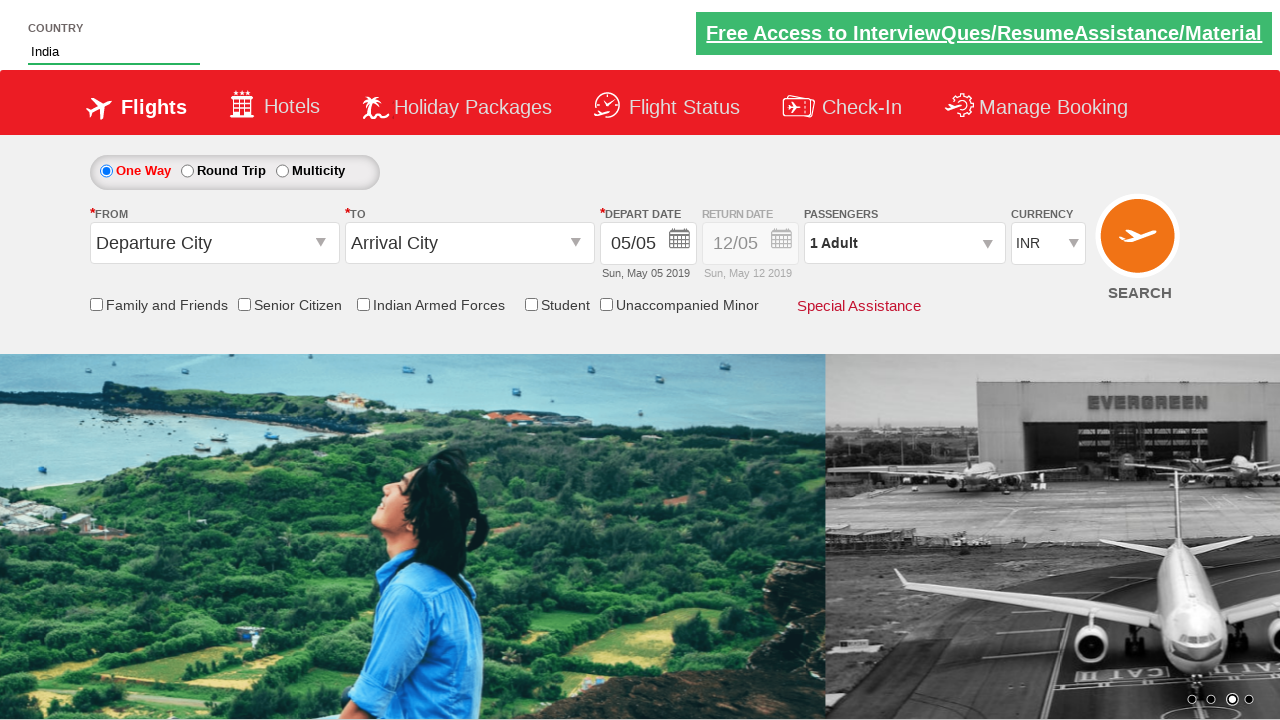

Located student discount checkbox element
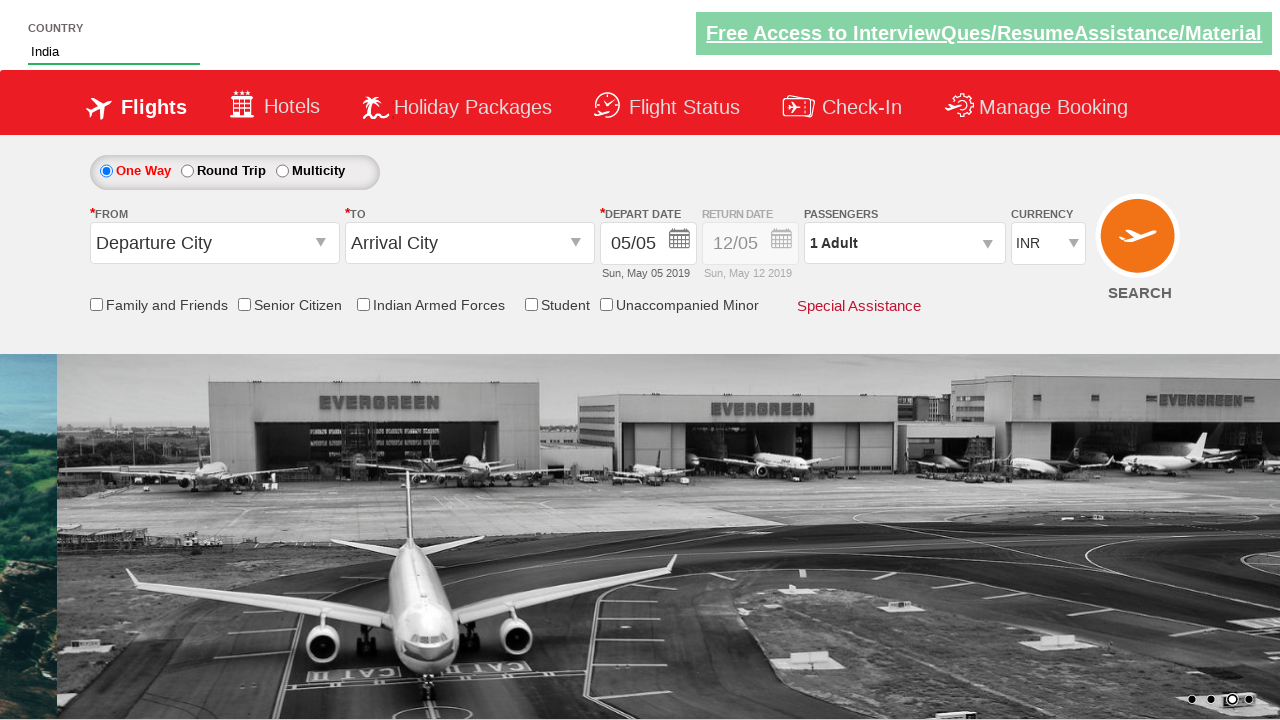

Verified checkbox is not selected initially
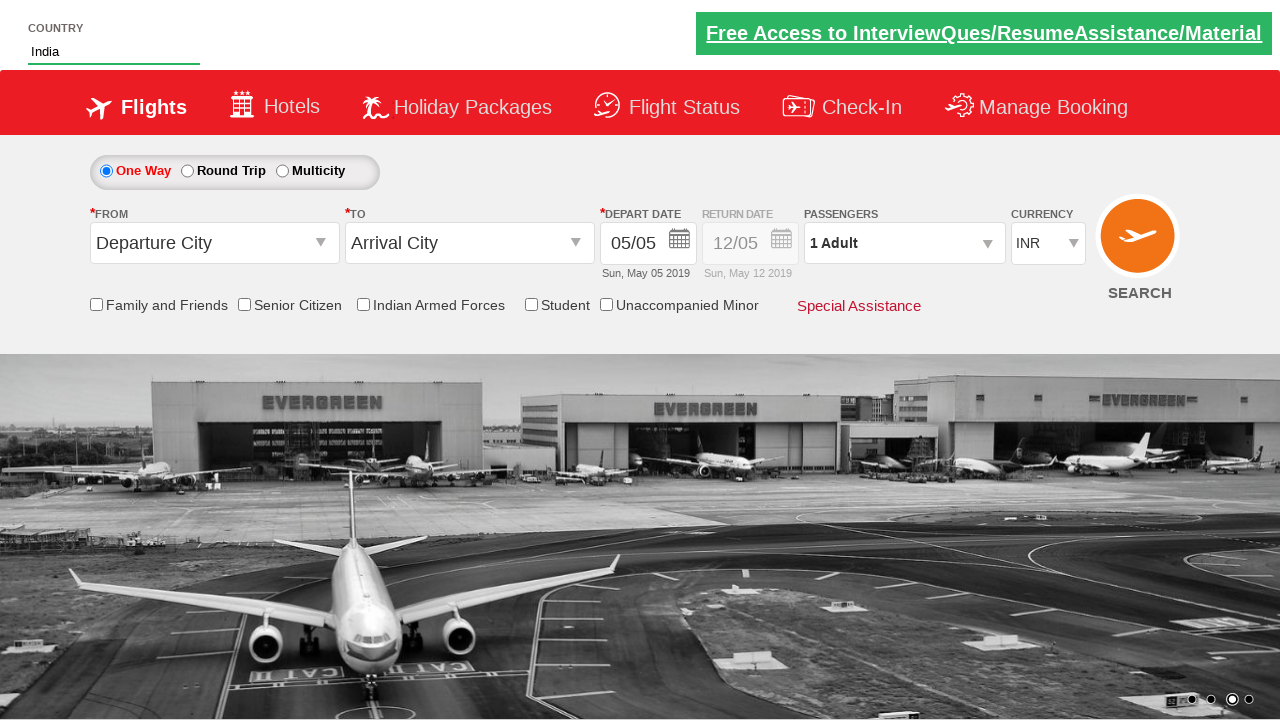

Clicked checkbox to select it at (531, 304) on input[id*='StudentDiscount']
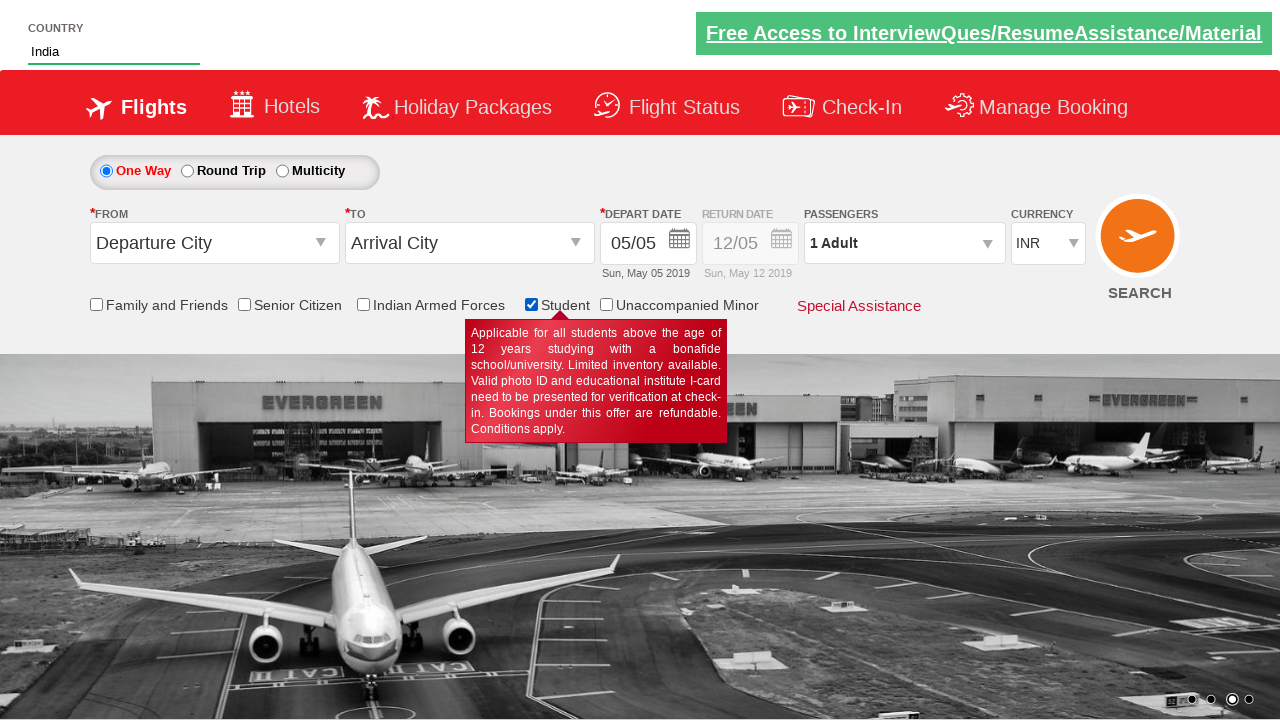

Verified checkbox is now selected
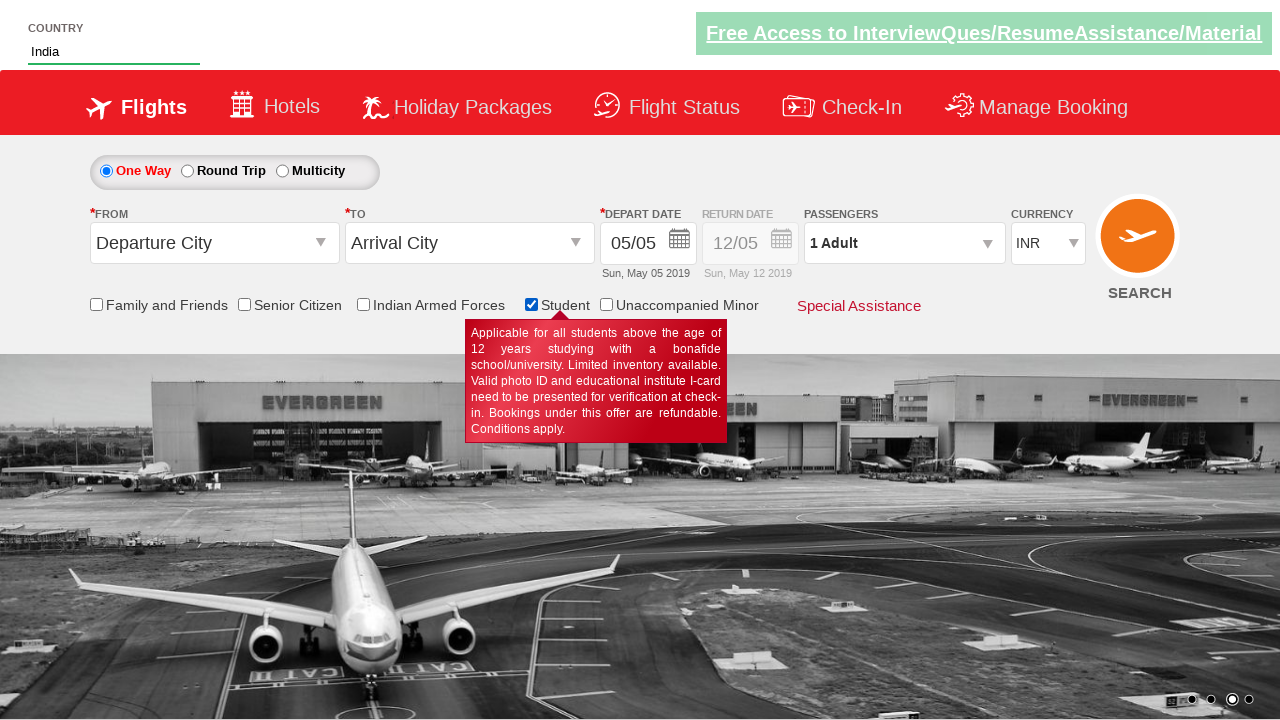

Counted total checkboxes on page: 6
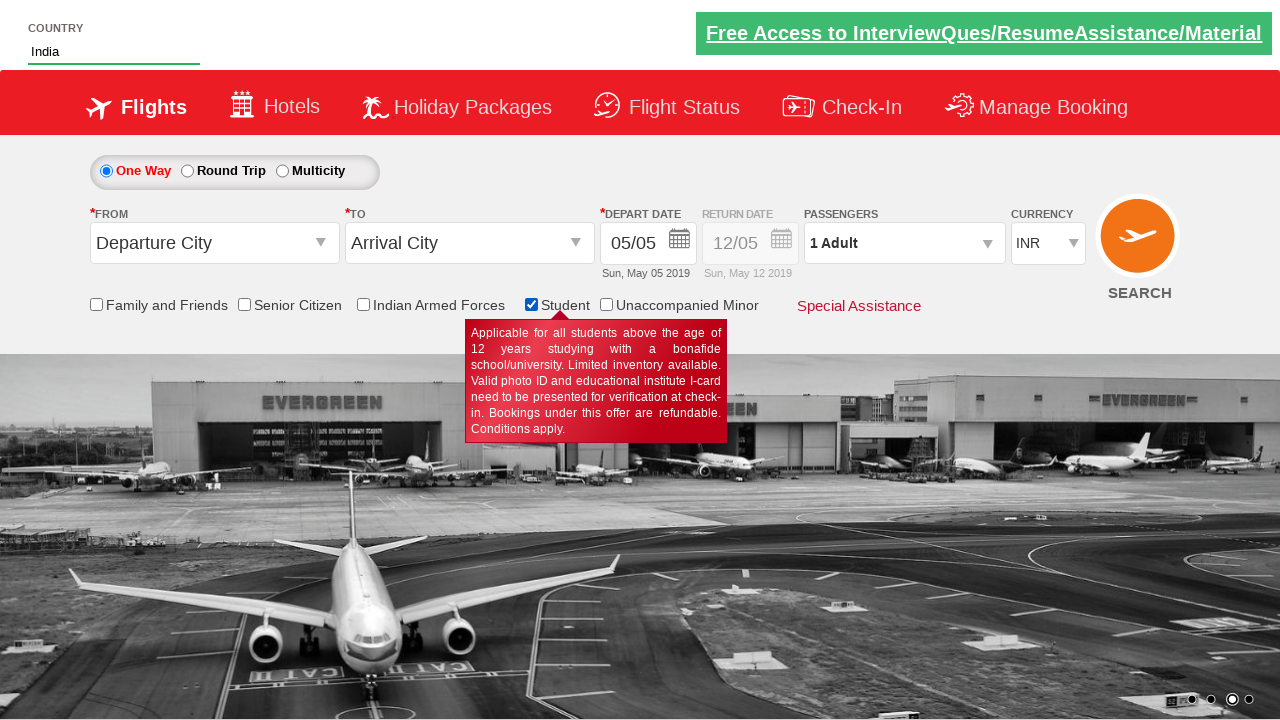

Printed total checkbox count: 6
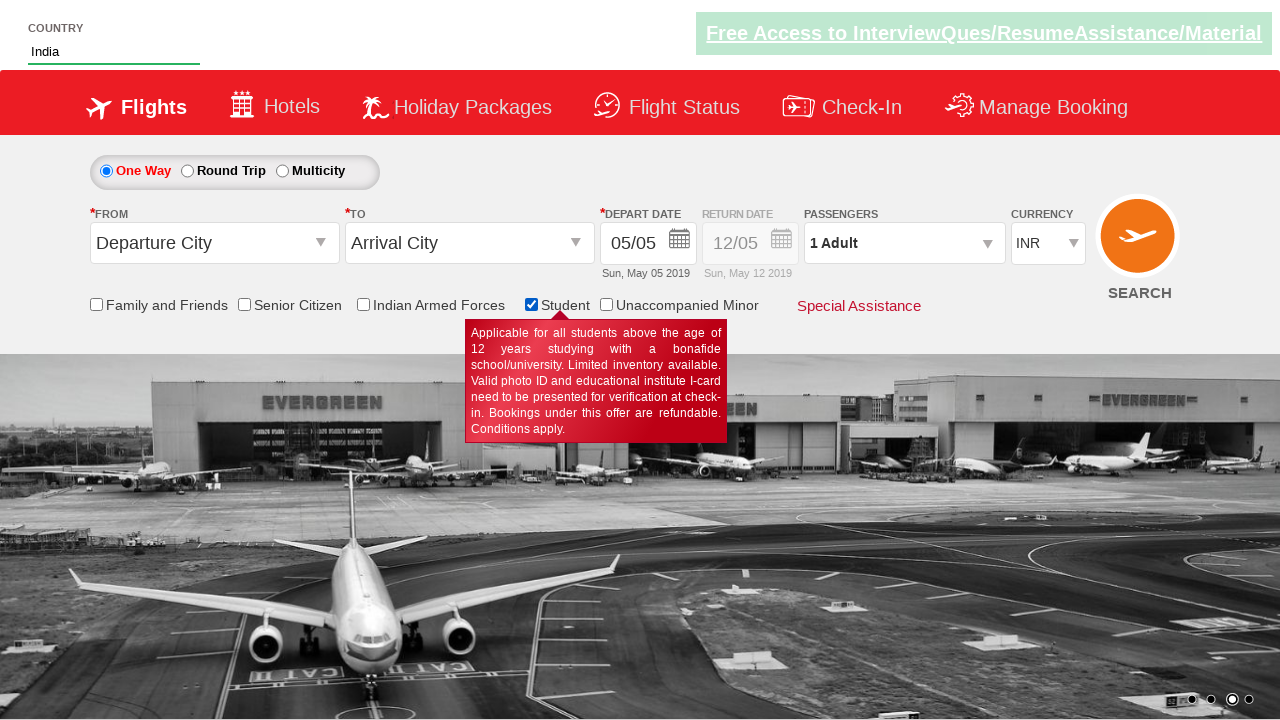

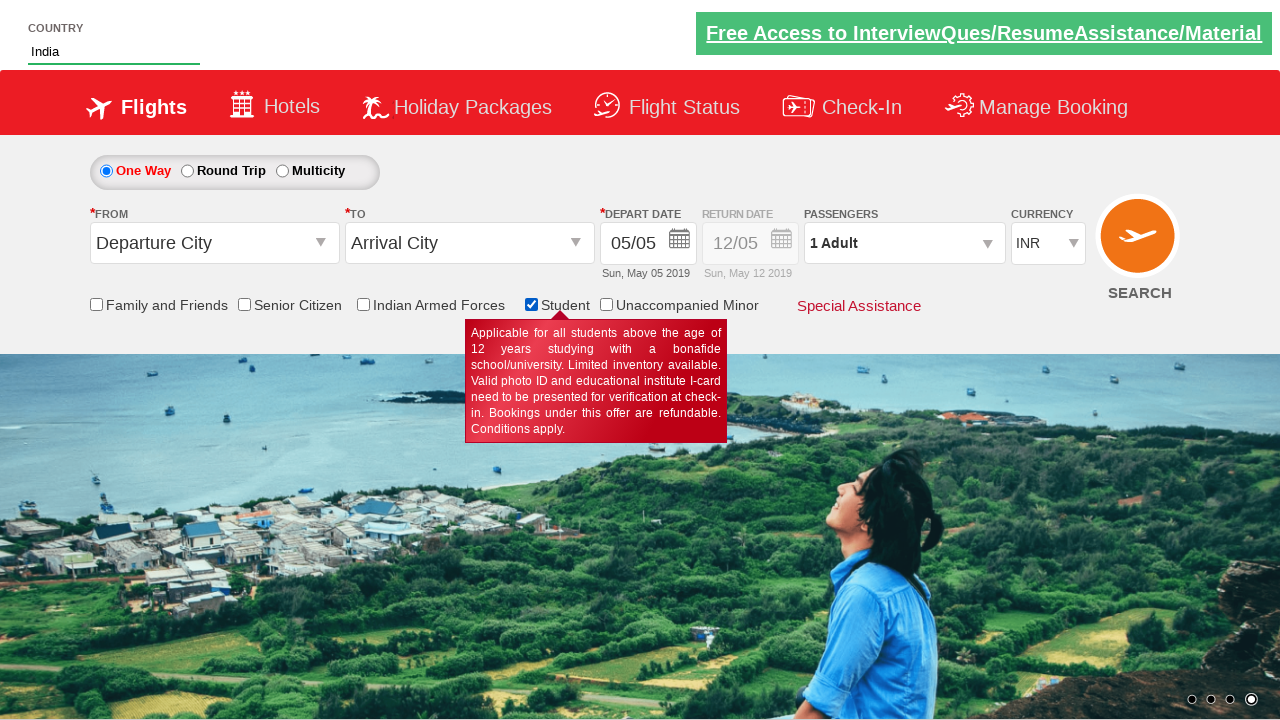